Tests autosuggest dropdown functionality by typing a partial country name and selecting "India" from the autocomplete suggestions.

Starting URL: https://rahulshettyacademy.com/dropdownsPractise/

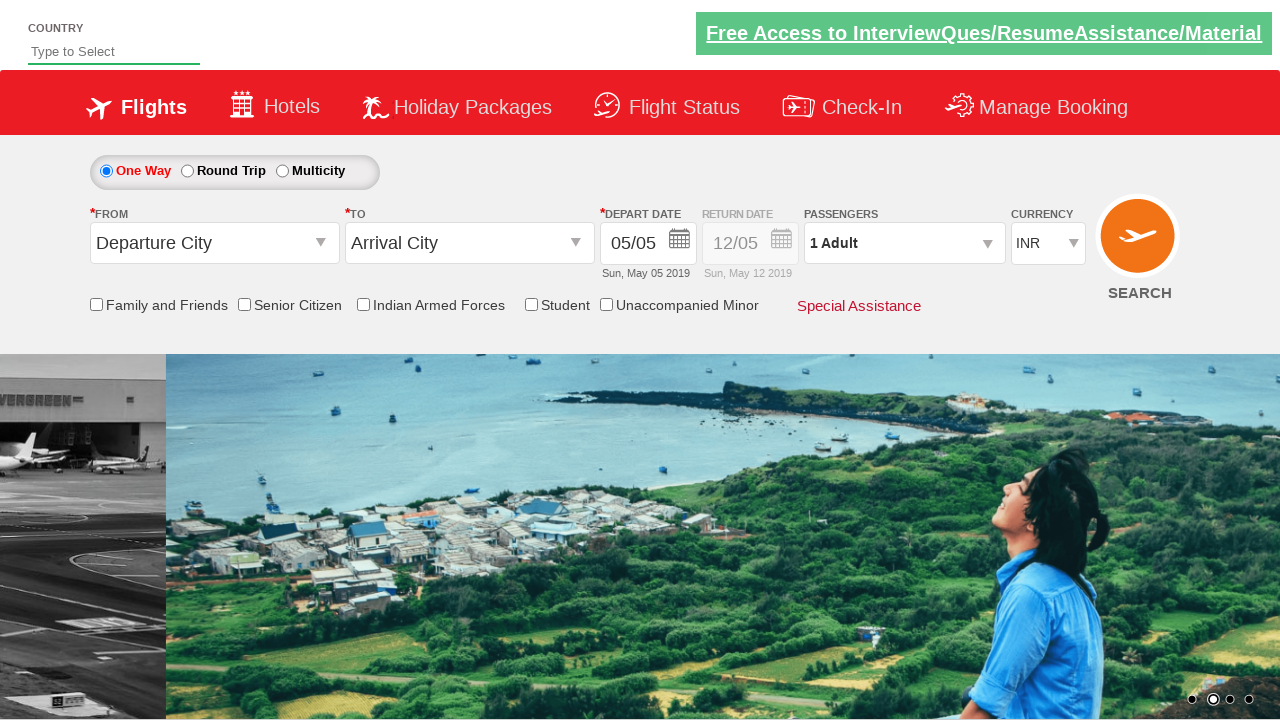

Typed 'ind' in autosuggest field to trigger dropdown on #autosuggest
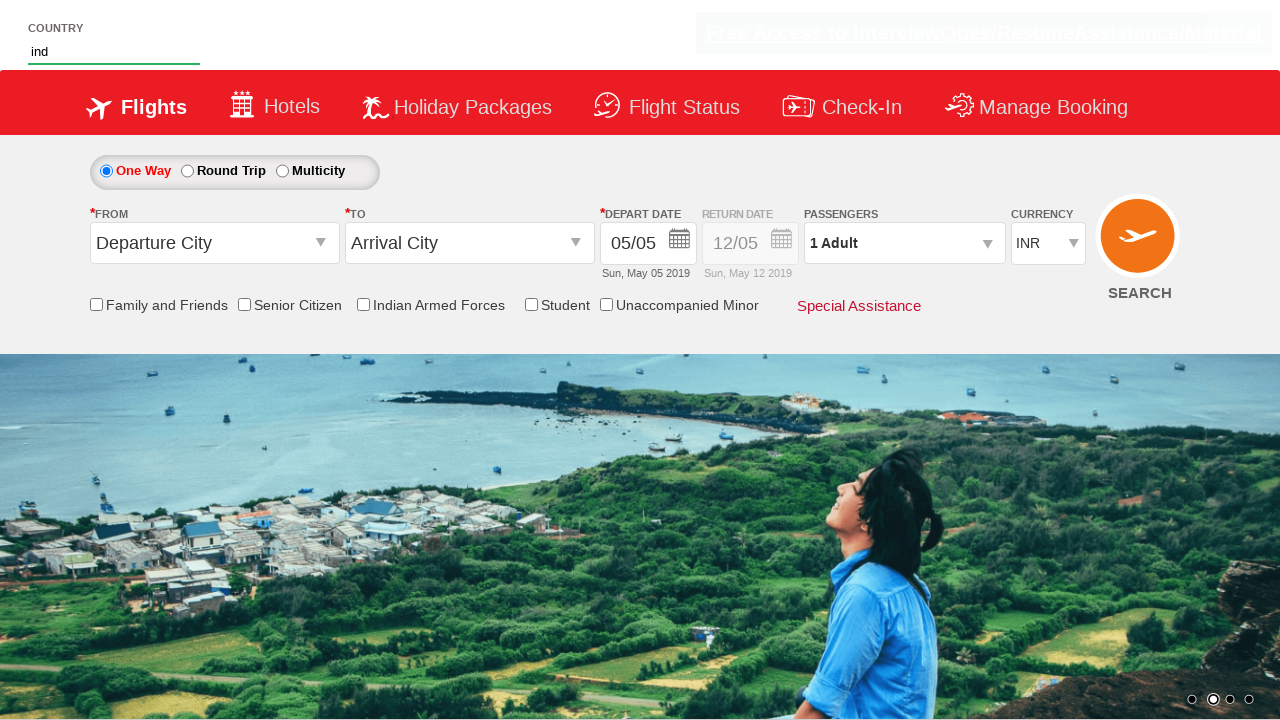

Autocomplete suggestions appeared
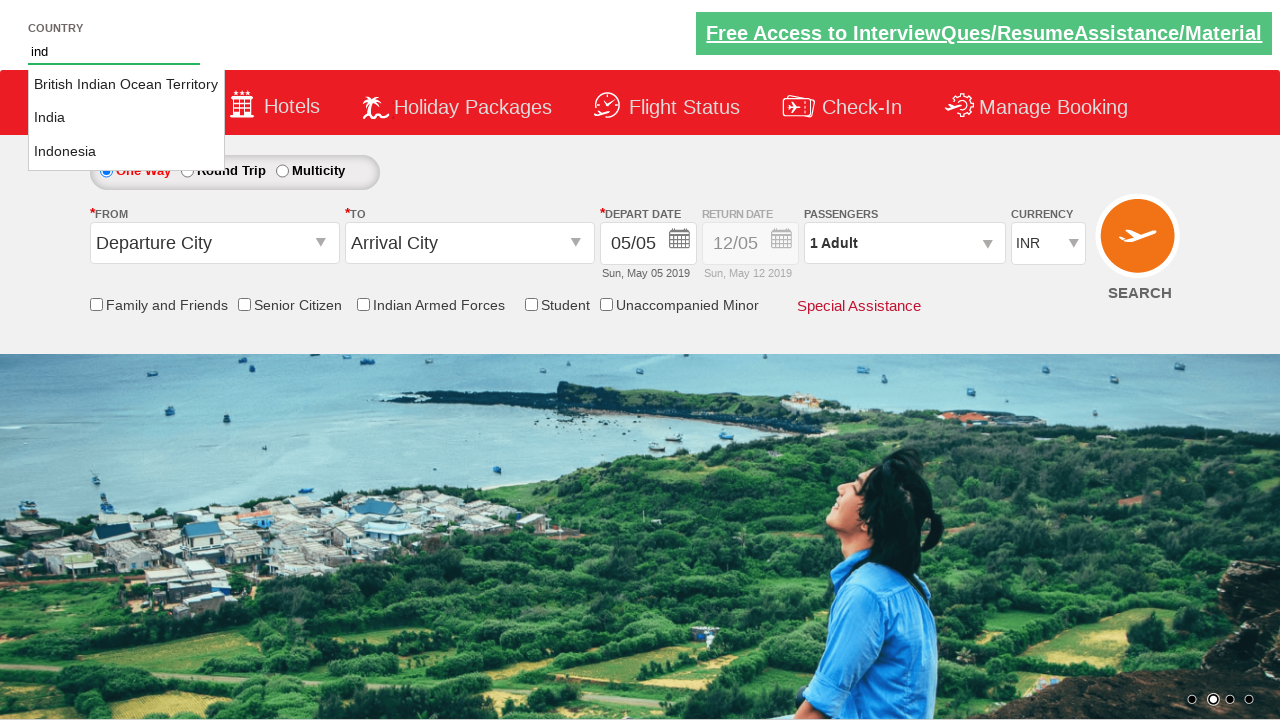

Retrieved all autocomplete suggestion options
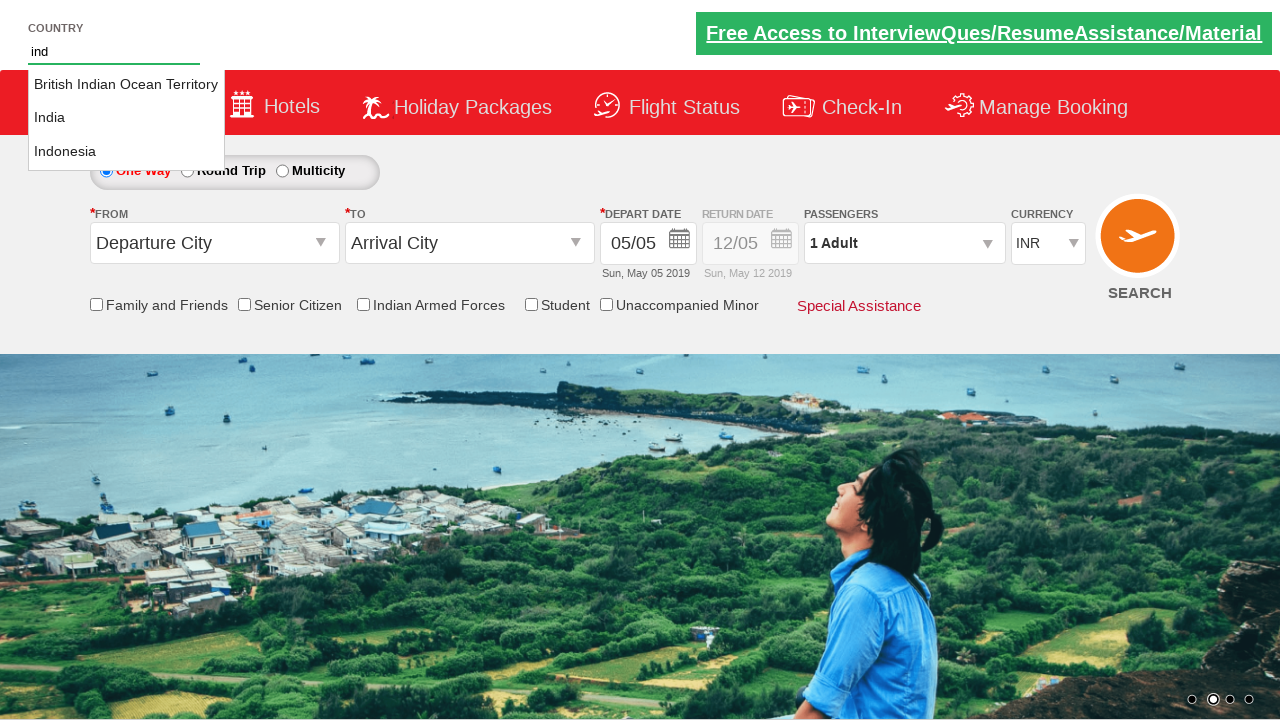

Selected 'India' from autocomplete suggestions at (126, 118) on li.ui-menu-item a >> nth=1
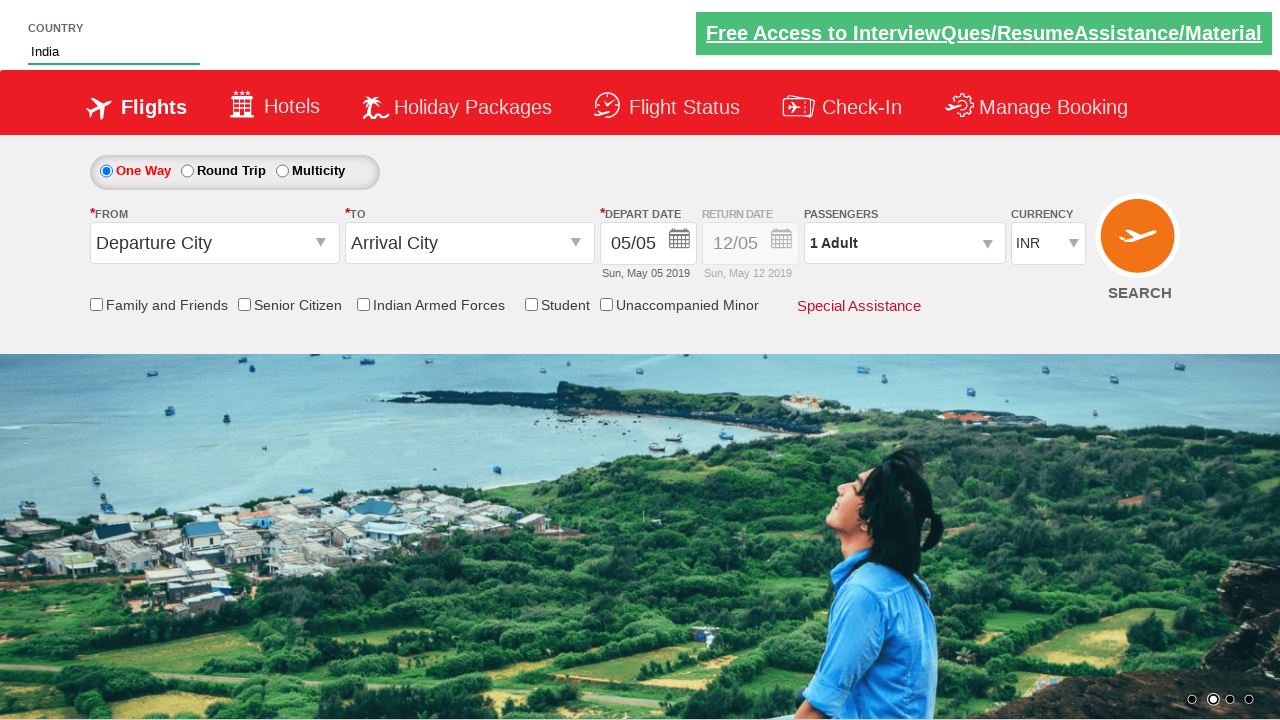

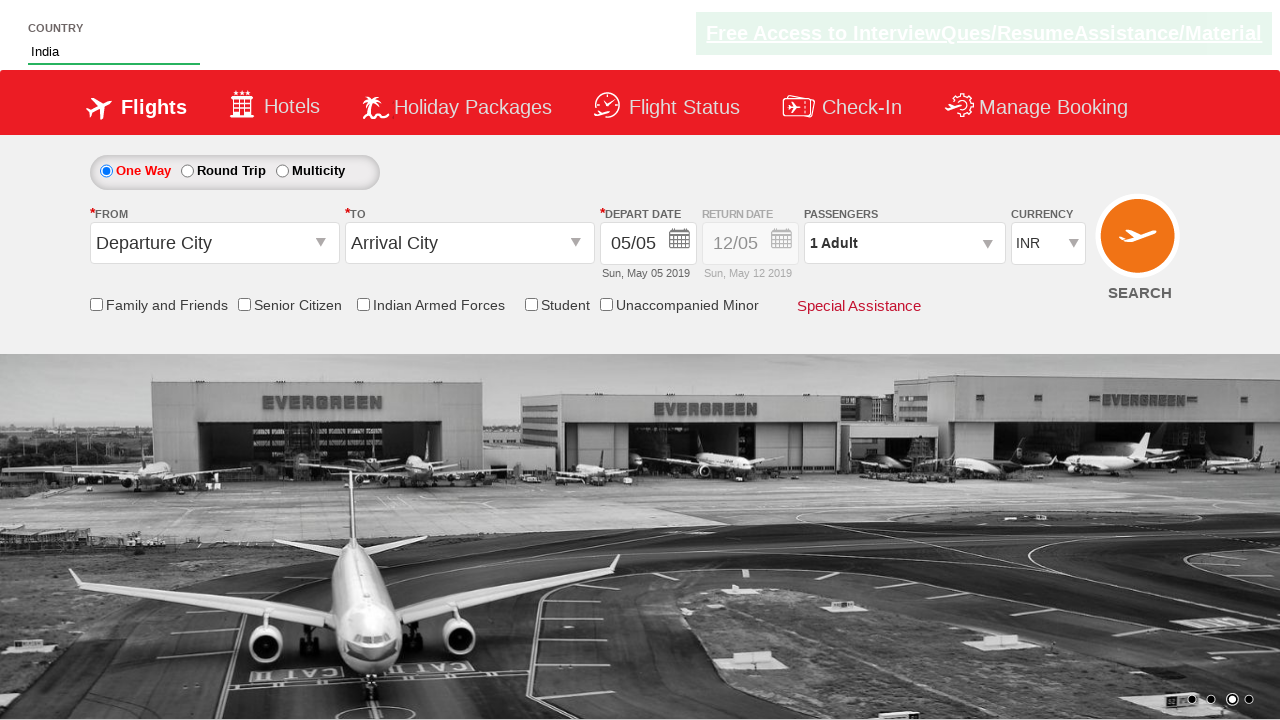